Tests a web form submission by filling a text field and clicking submit button, then verifying the success message

Starting URL: https://www.selenium.dev/selenium/web/web-form.html

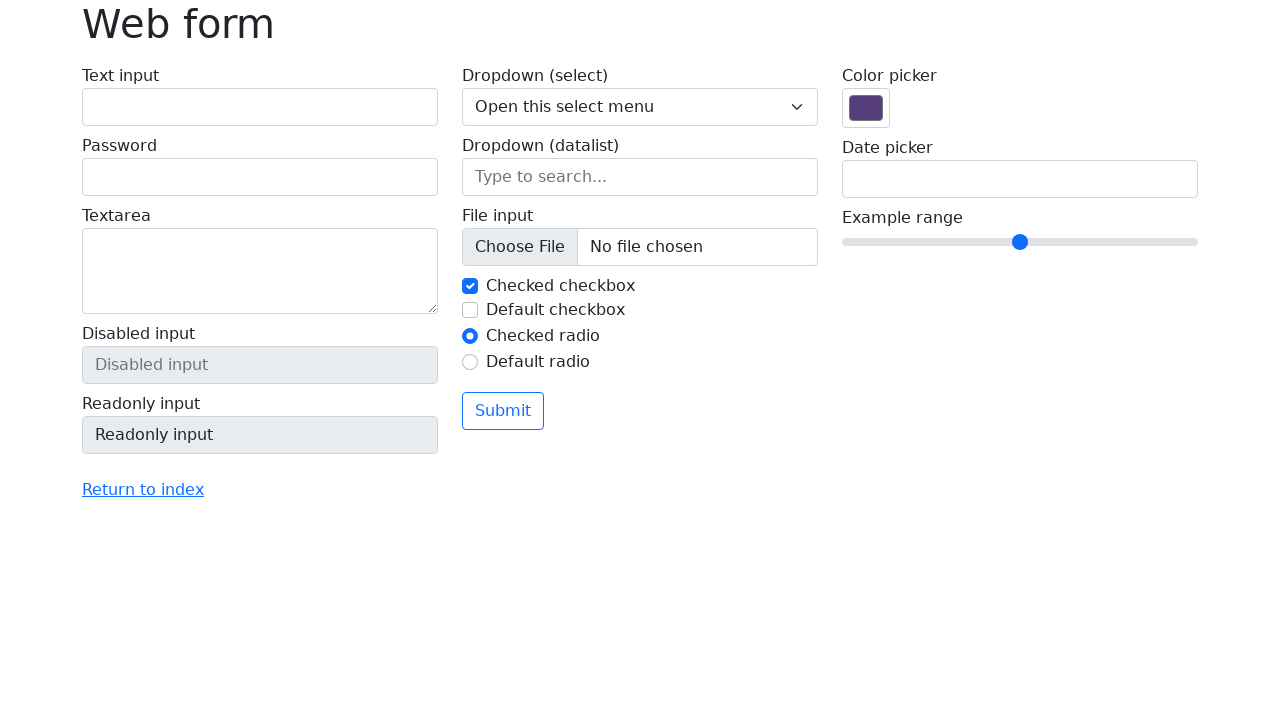

Filled text field with 'Selenium' on #my-text-id
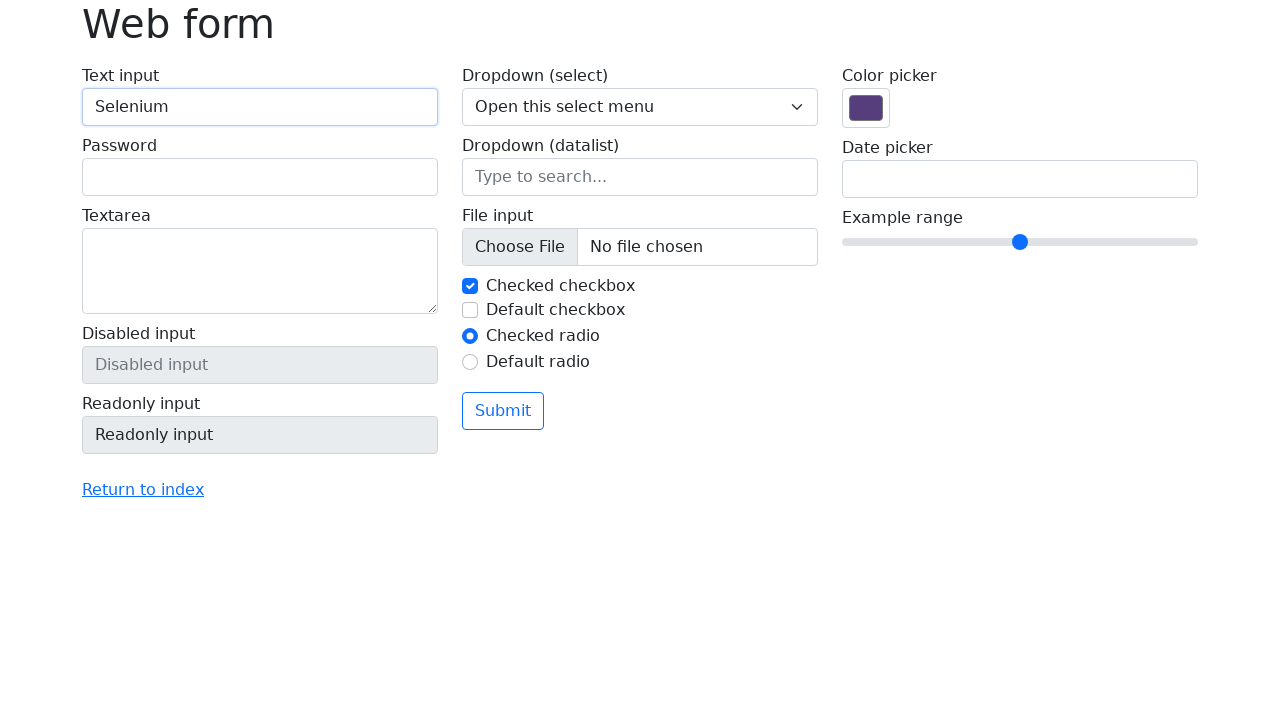

Clicked submit button at (503, 411) on button
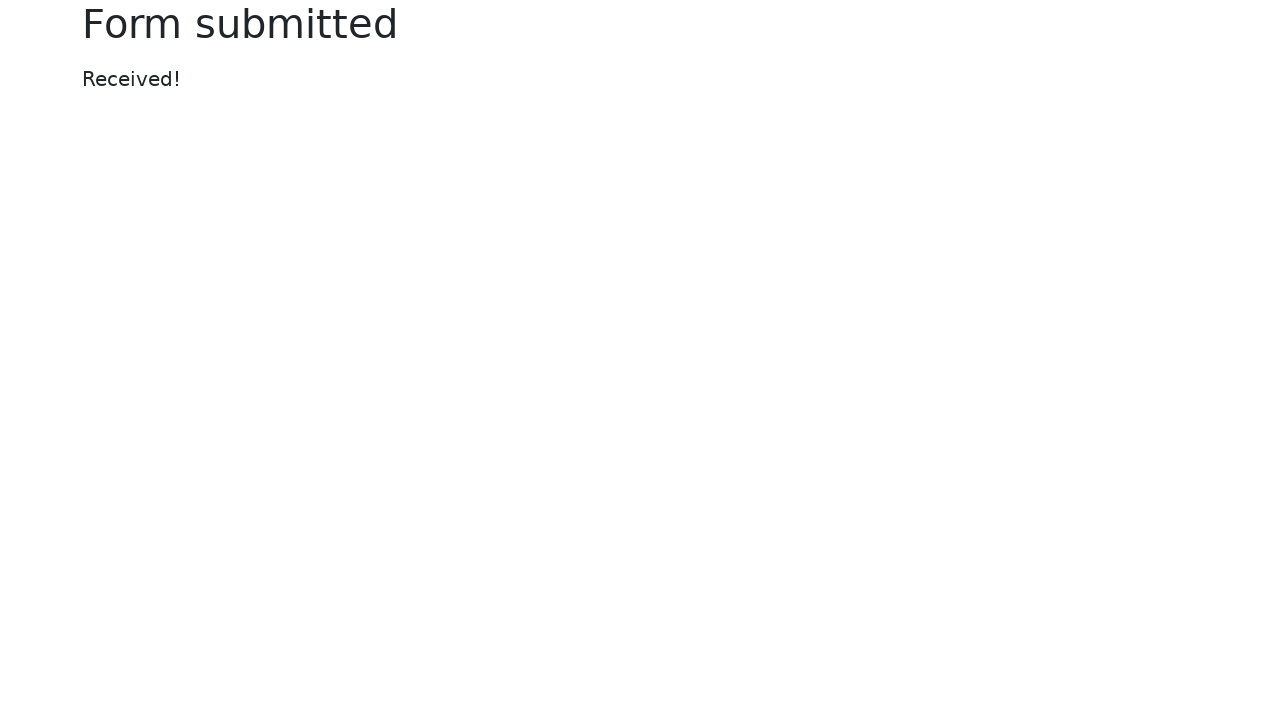

Success message element loaded
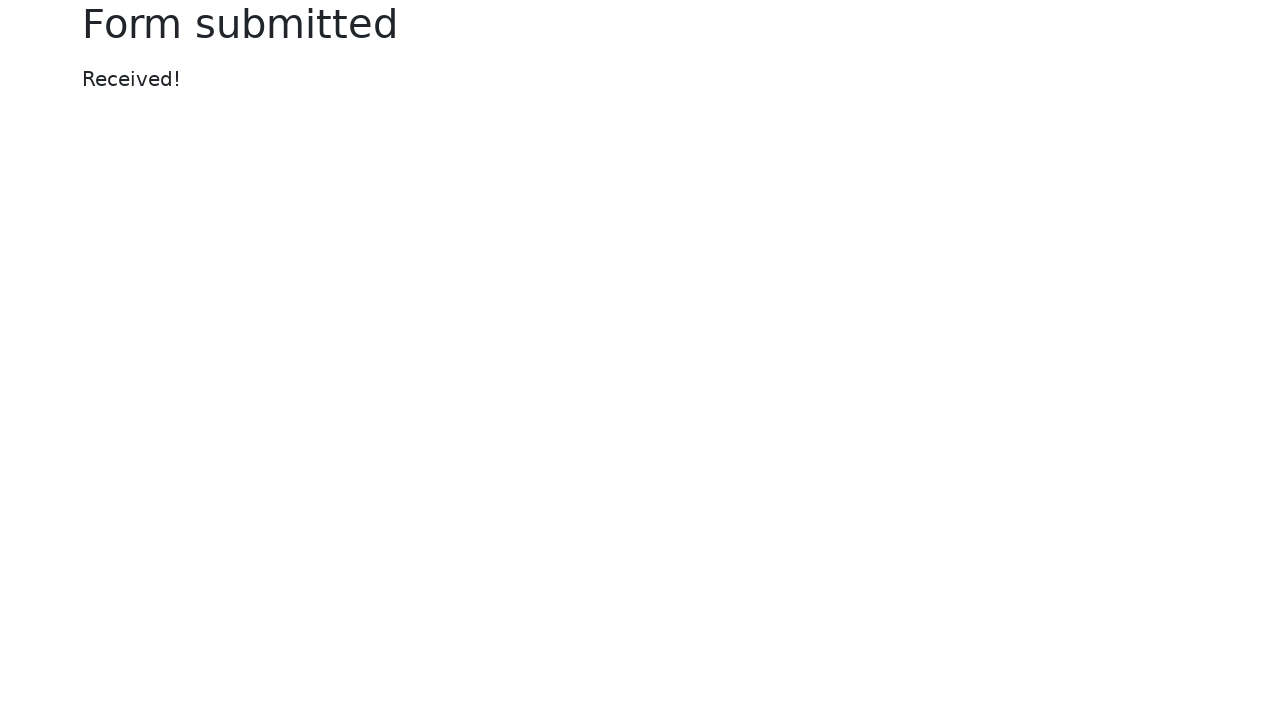

Located success message element
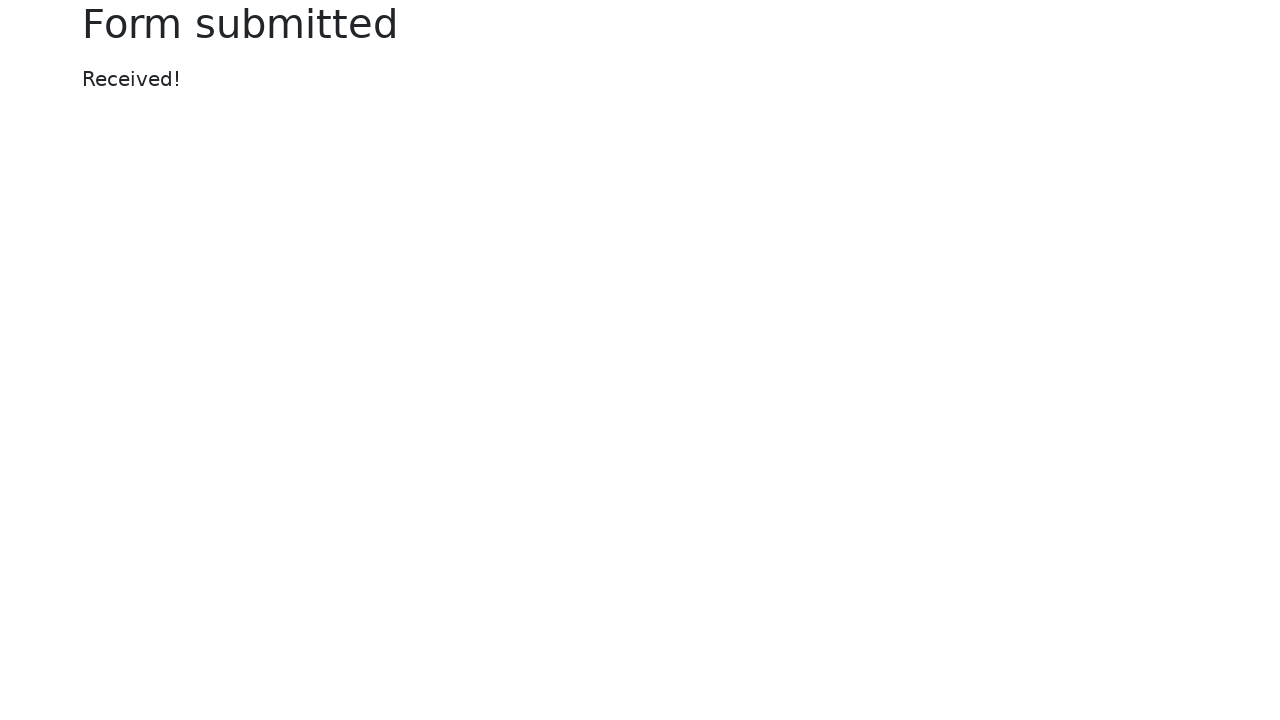

Verified success message displays 'Received!'
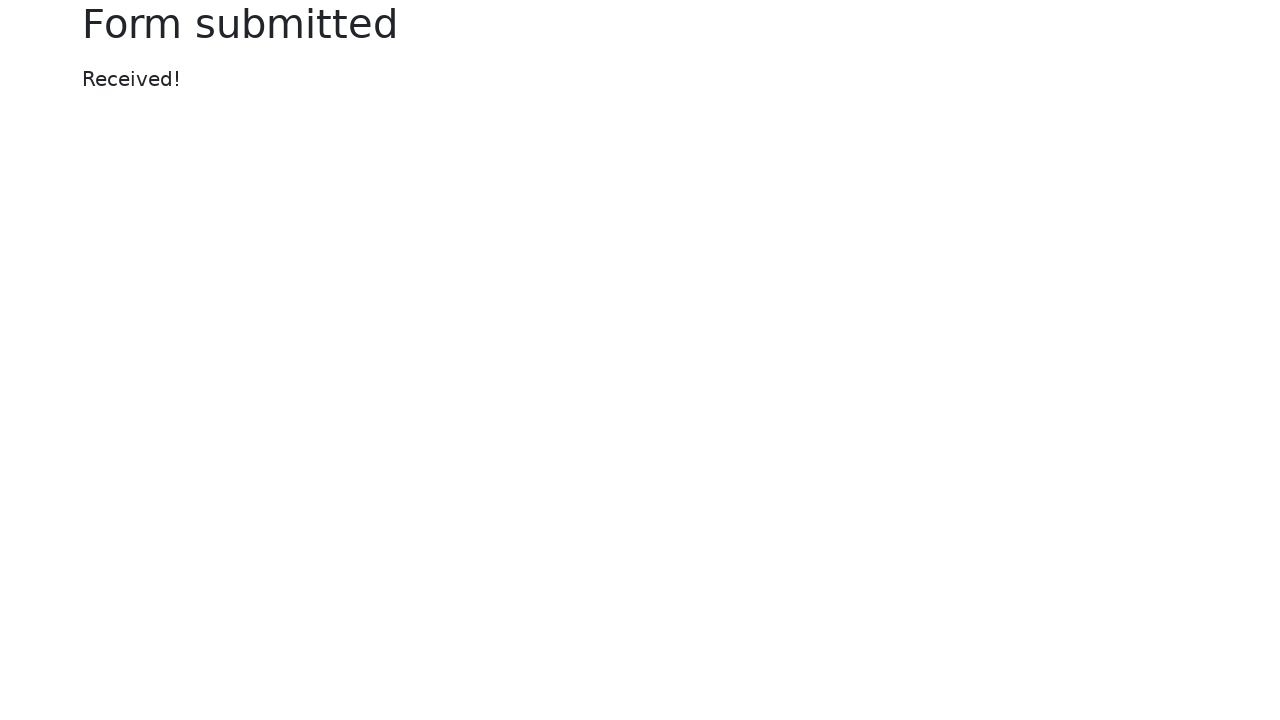

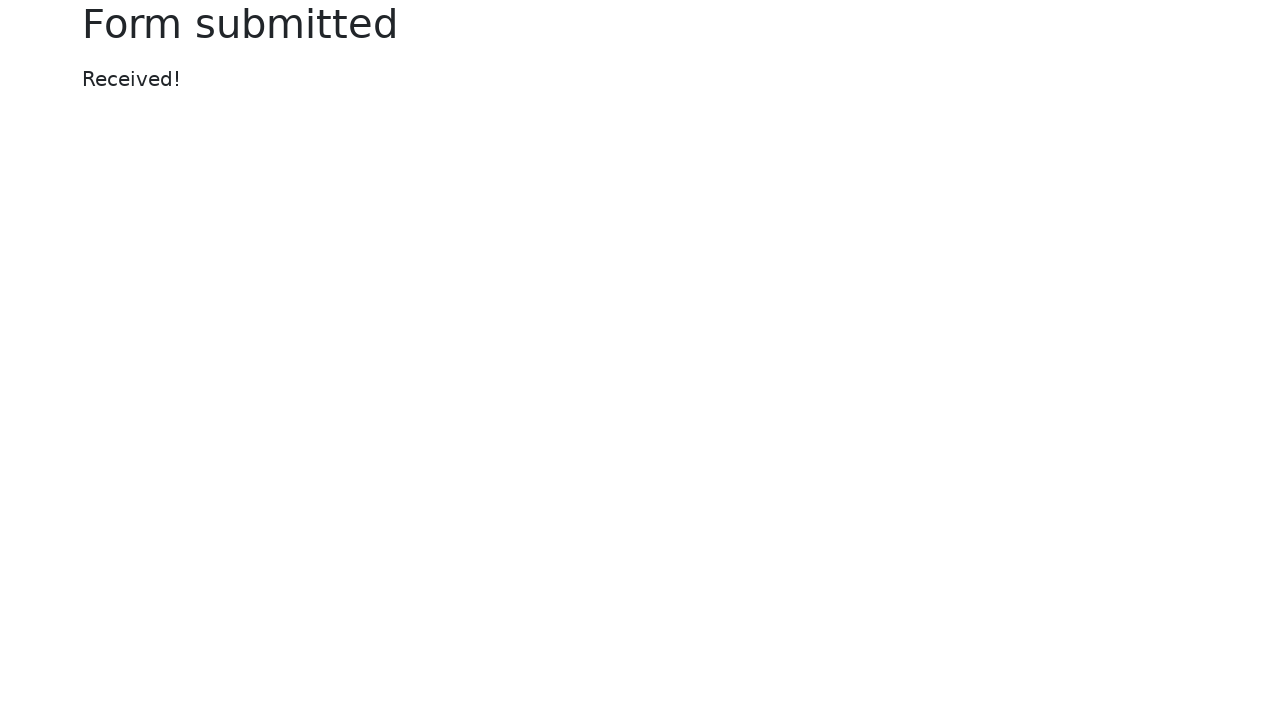